Tests drag and drop functionality on the jQuery UI demo page by dragging an element and dropping it onto a target droppable area within an iframe.

Starting URL: https://jqueryui.com/droppable/

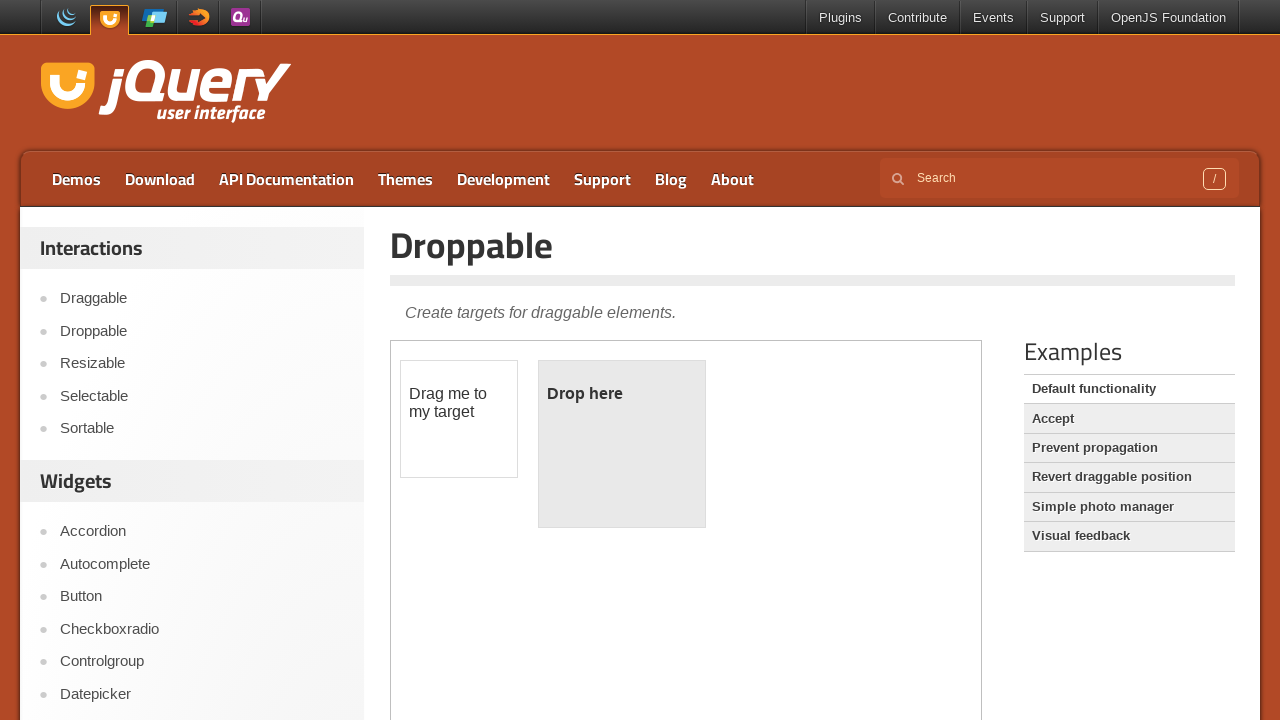

Navigated to jQuery UI droppable demo page
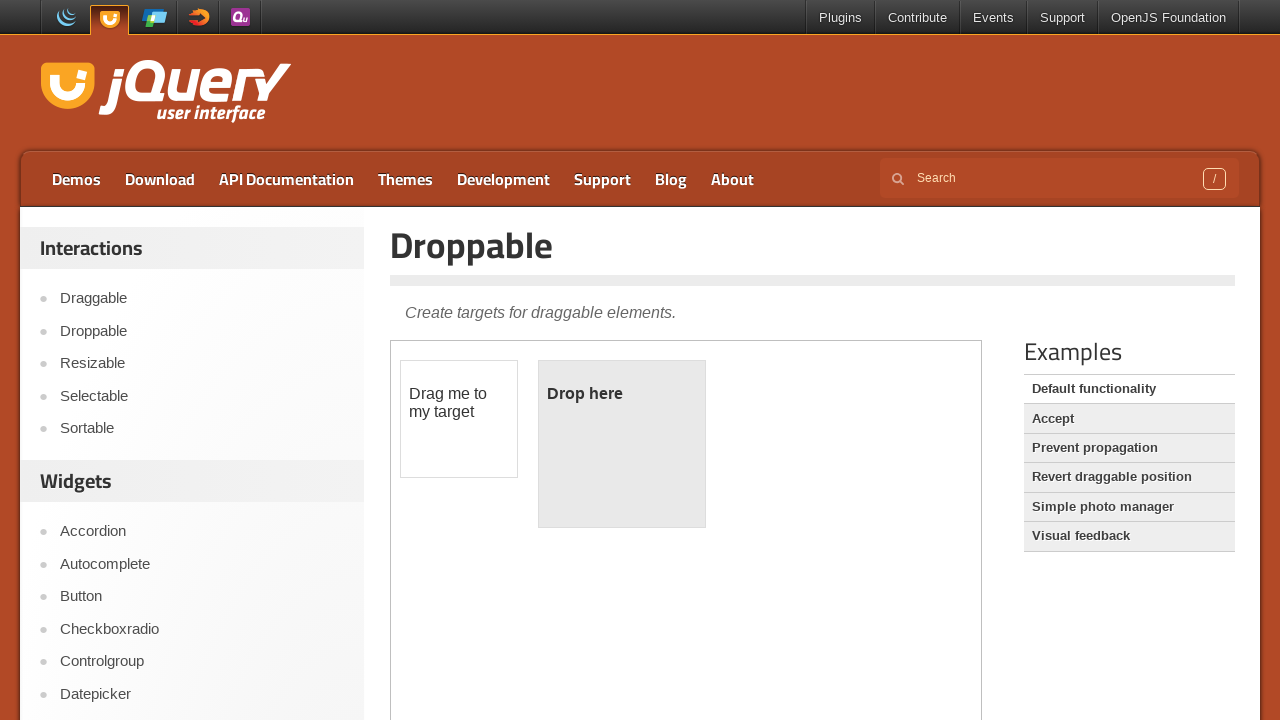

Located the demo iframe containing drag and drop elements
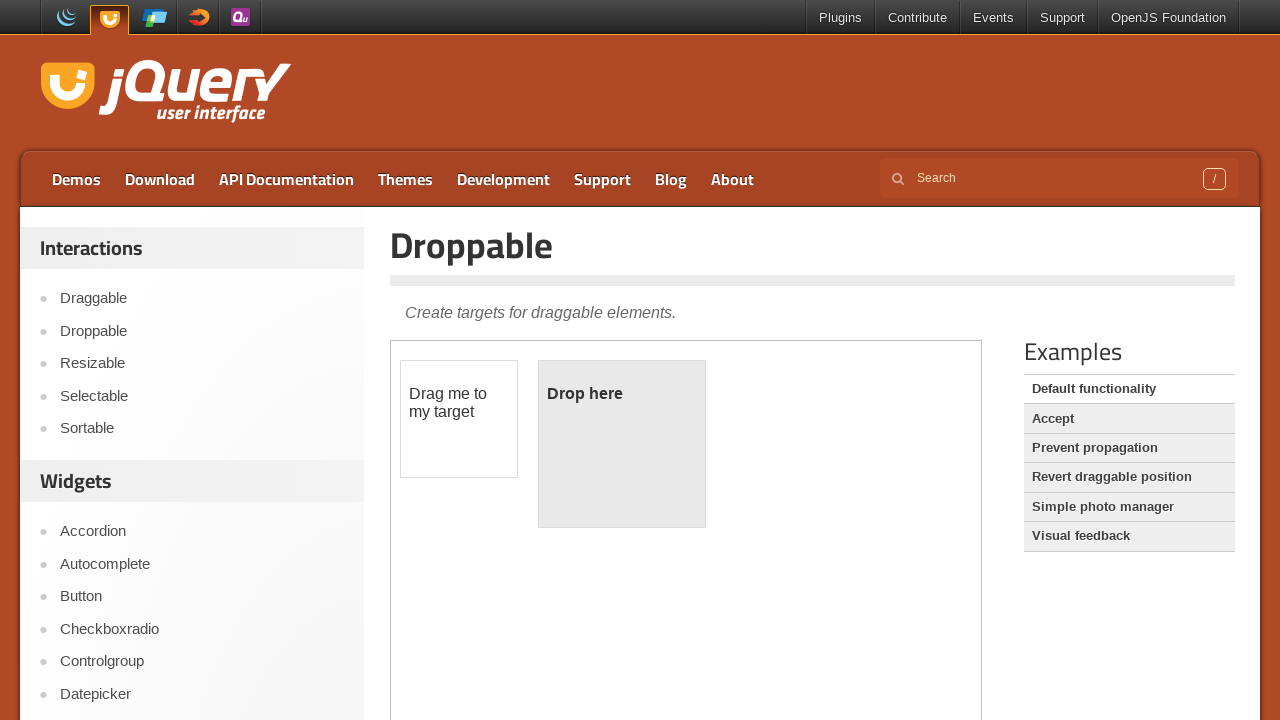

Located the draggable element with id 'draggable'
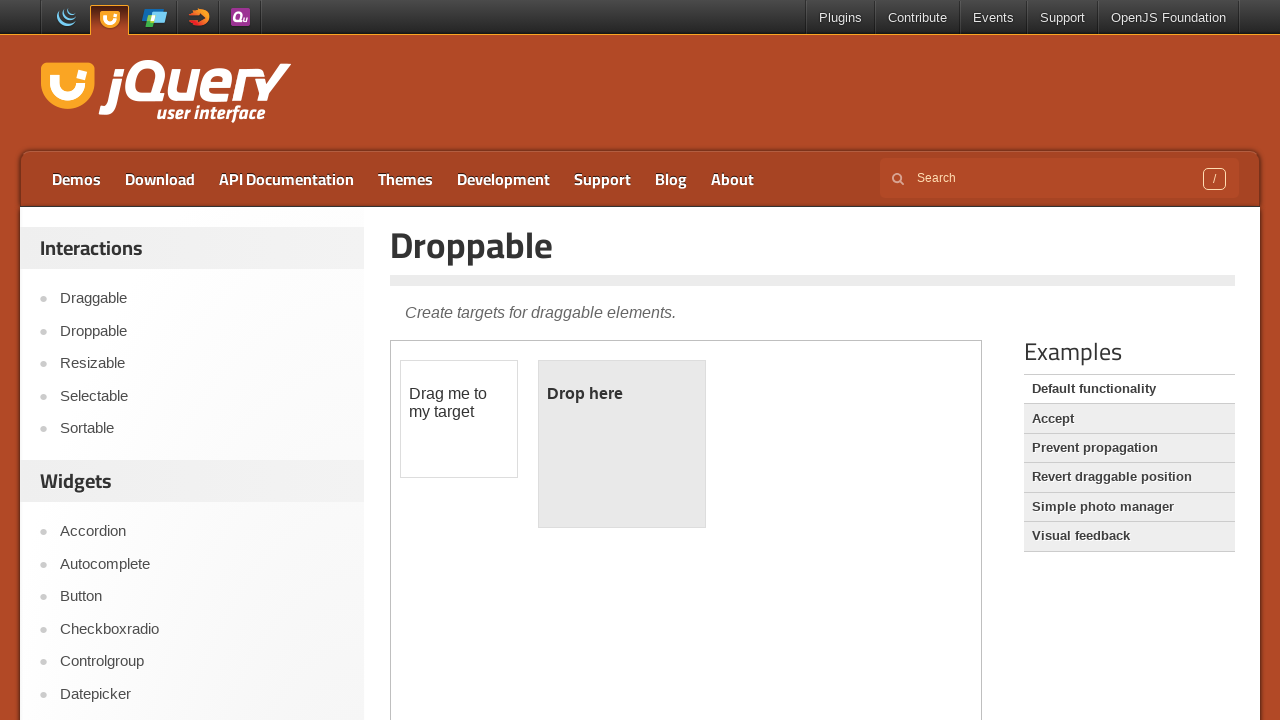

Located the droppable target element with id 'droppable'
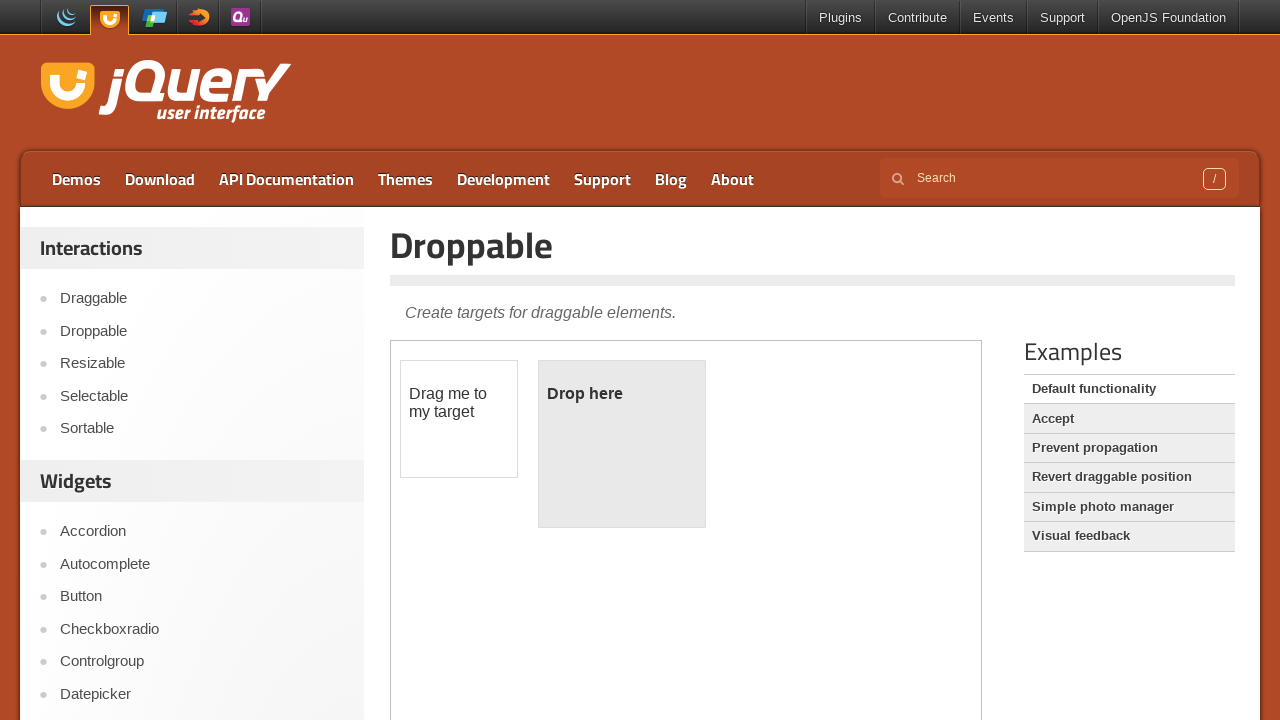

Dragged the draggable element onto the droppable target at (622, 444)
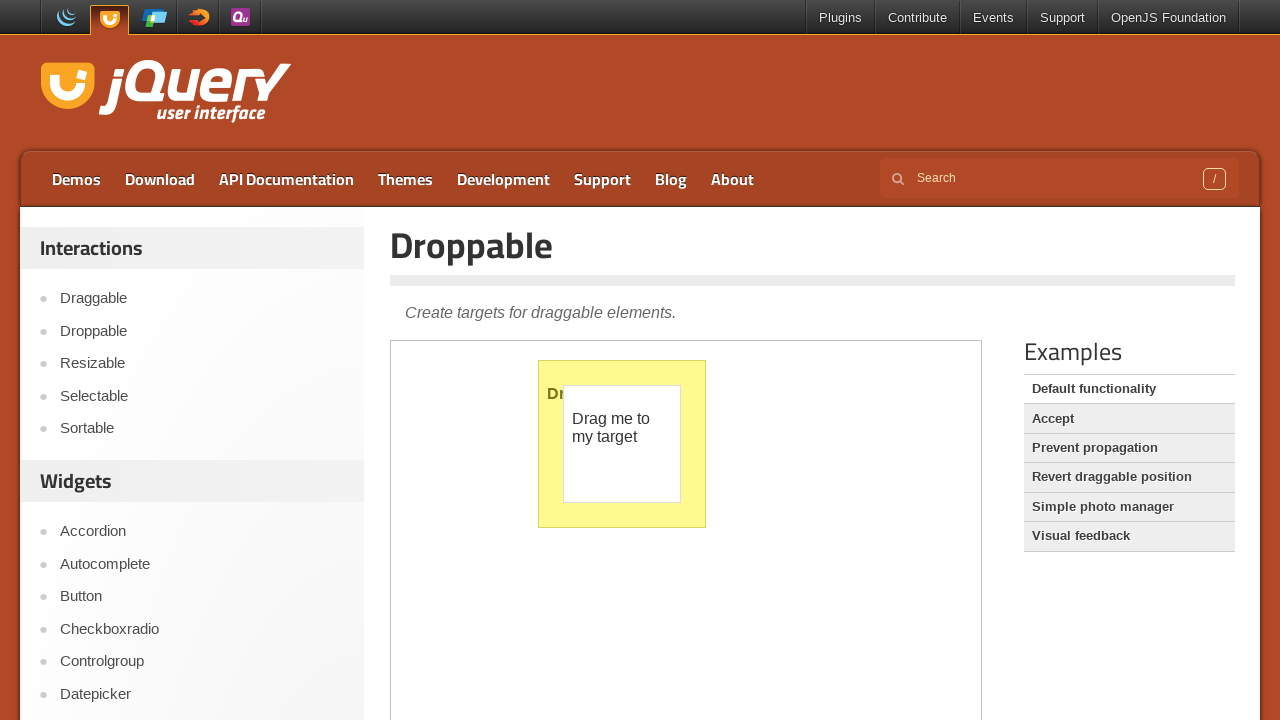

Verified drop was successful - droppable element now displays 'Dropped!' text
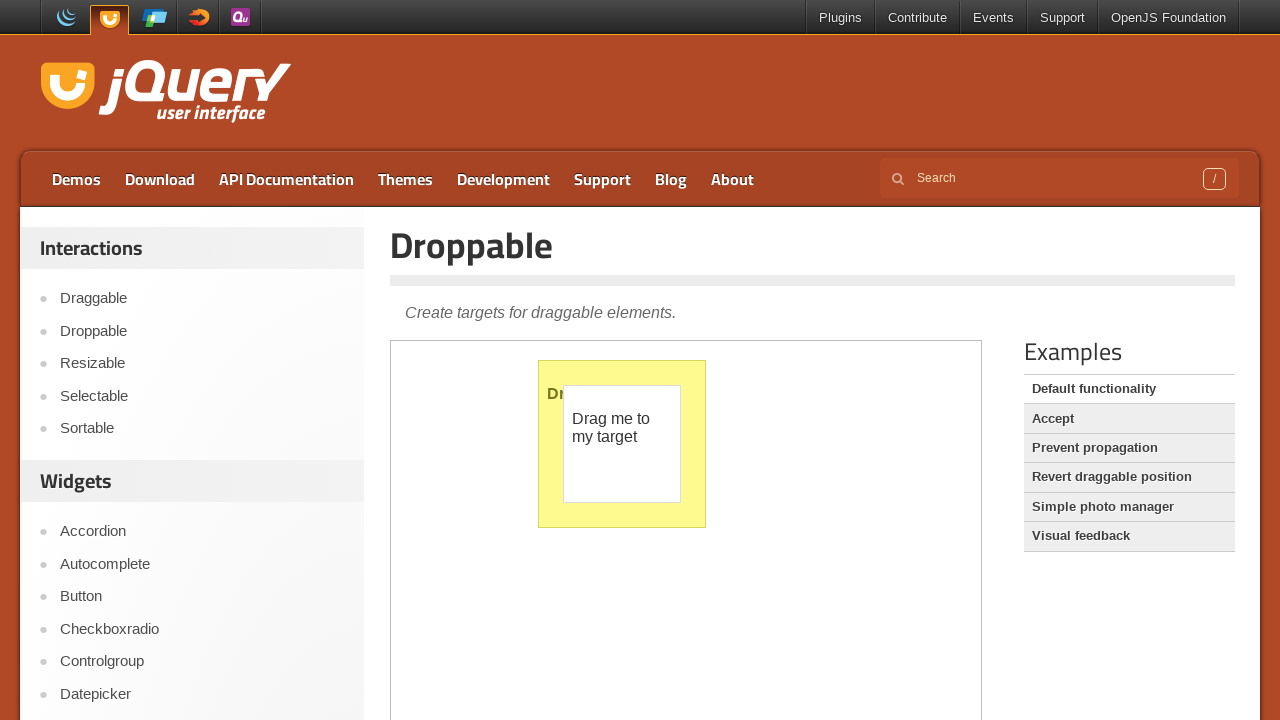

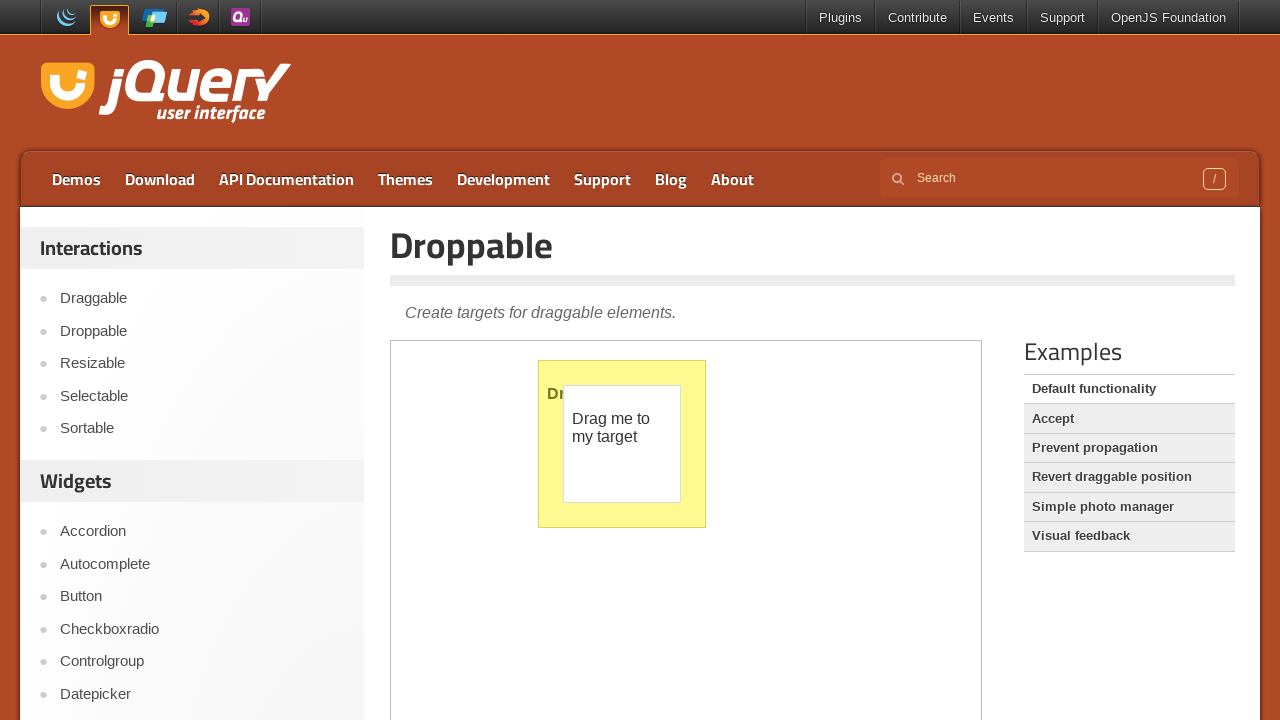